Tests that todo data persists after page reload

Starting URL: https://demo.playwright.dev/todomvc

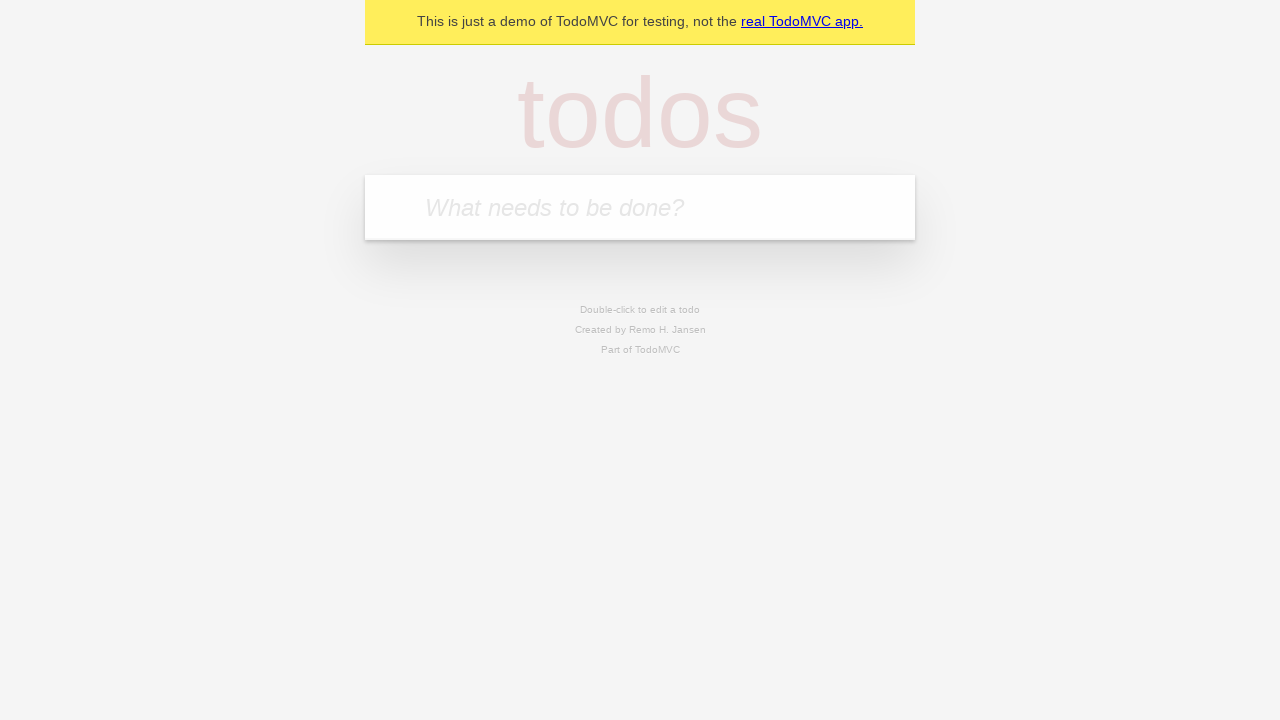

Filled first todo input with 'buy some cheese' on internal:attr=[placeholder="What needs to be done?"i]
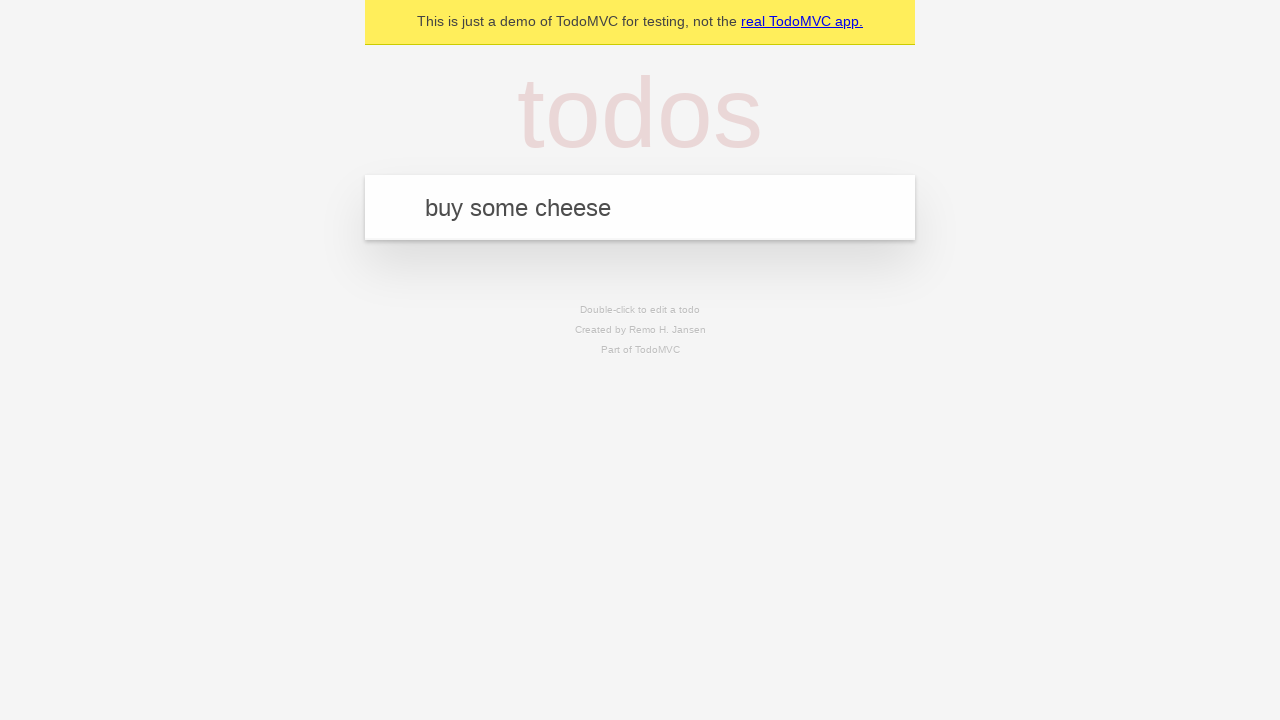

Pressed Enter to create first todo item on internal:attr=[placeholder="What needs to be done?"i]
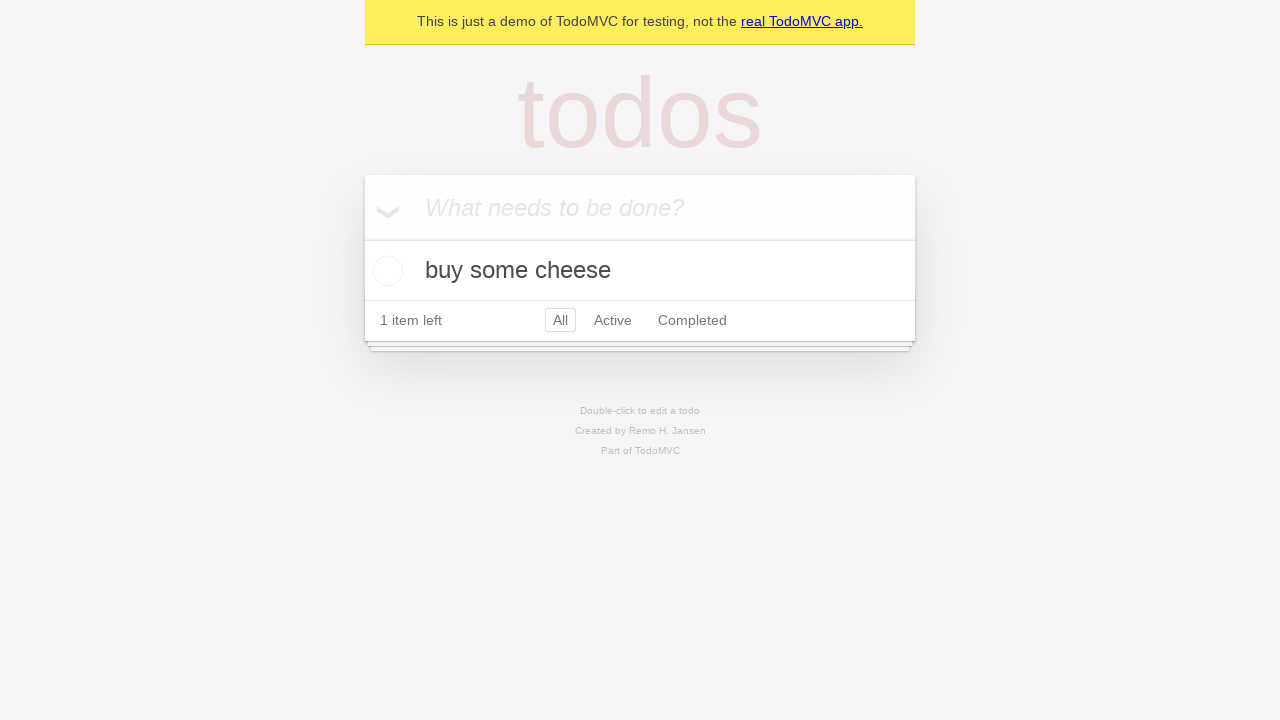

Filled second todo input with 'feed the cat' on internal:attr=[placeholder="What needs to be done?"i]
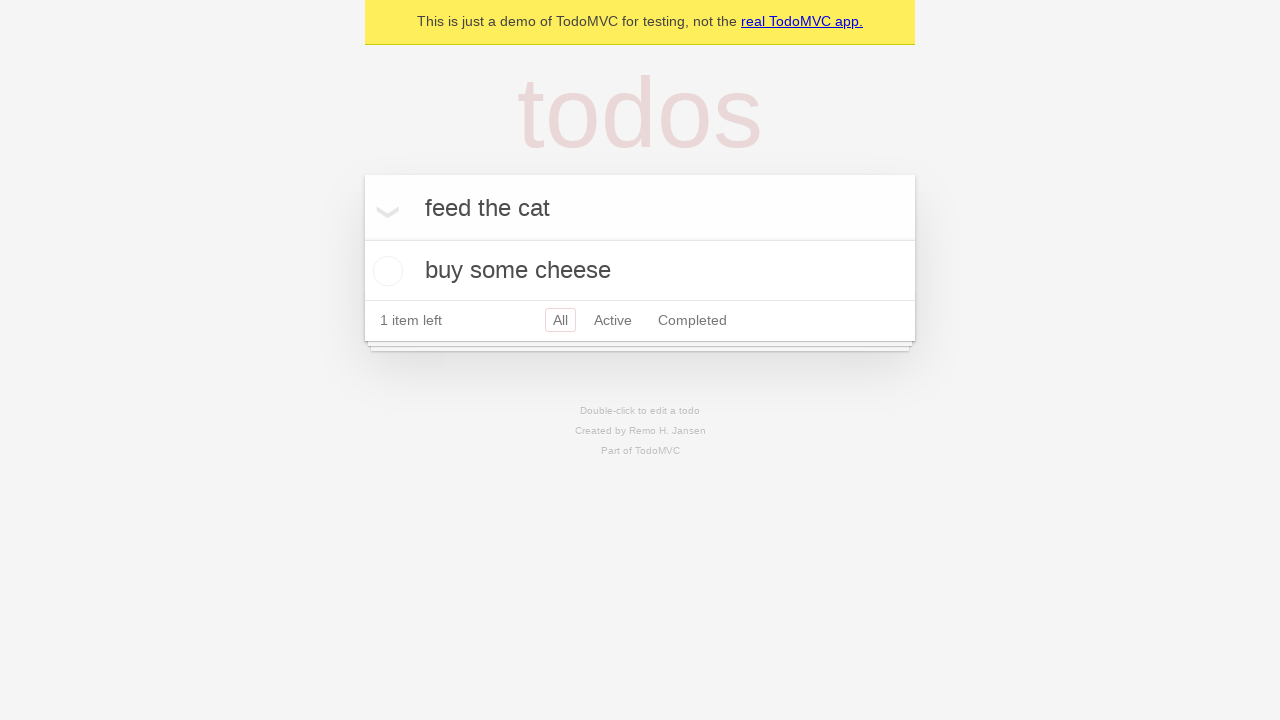

Pressed Enter to create second todo item on internal:attr=[placeholder="What needs to be done?"i]
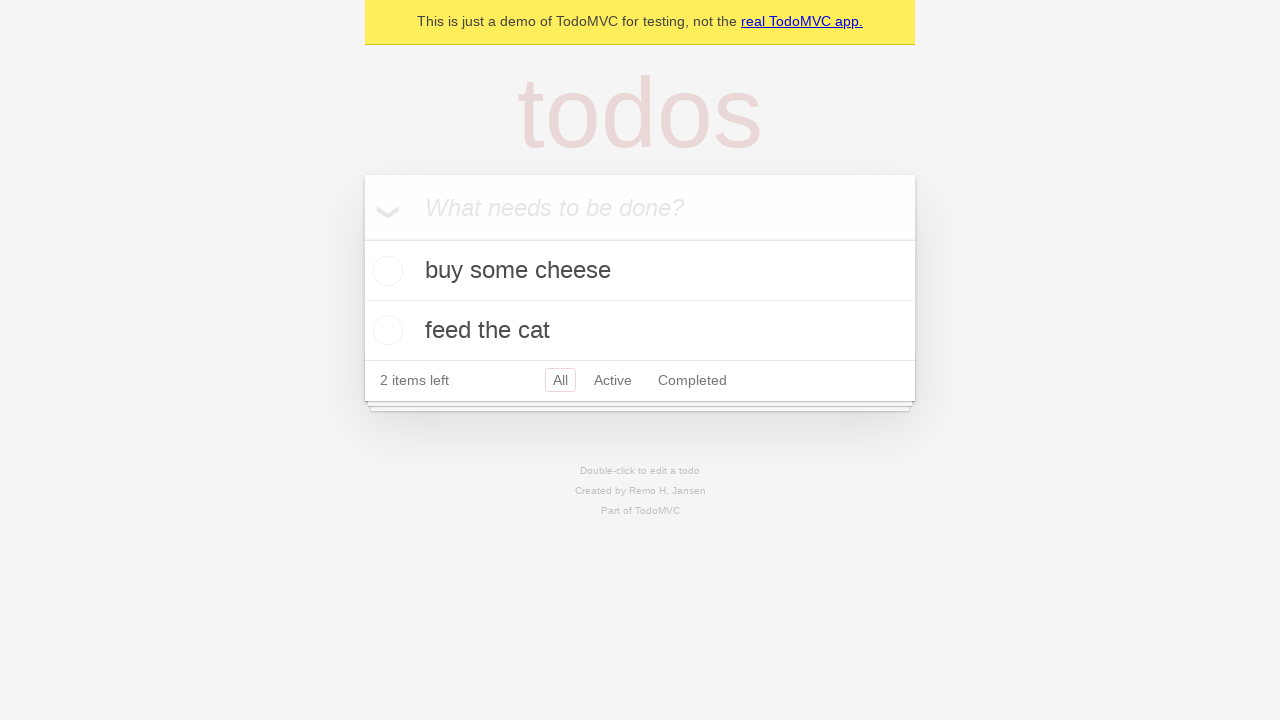

Checked checkbox for first todo item at (385, 271) on internal:testid=[data-testid="todo-item"s] >> nth=0 >> internal:role=checkbox
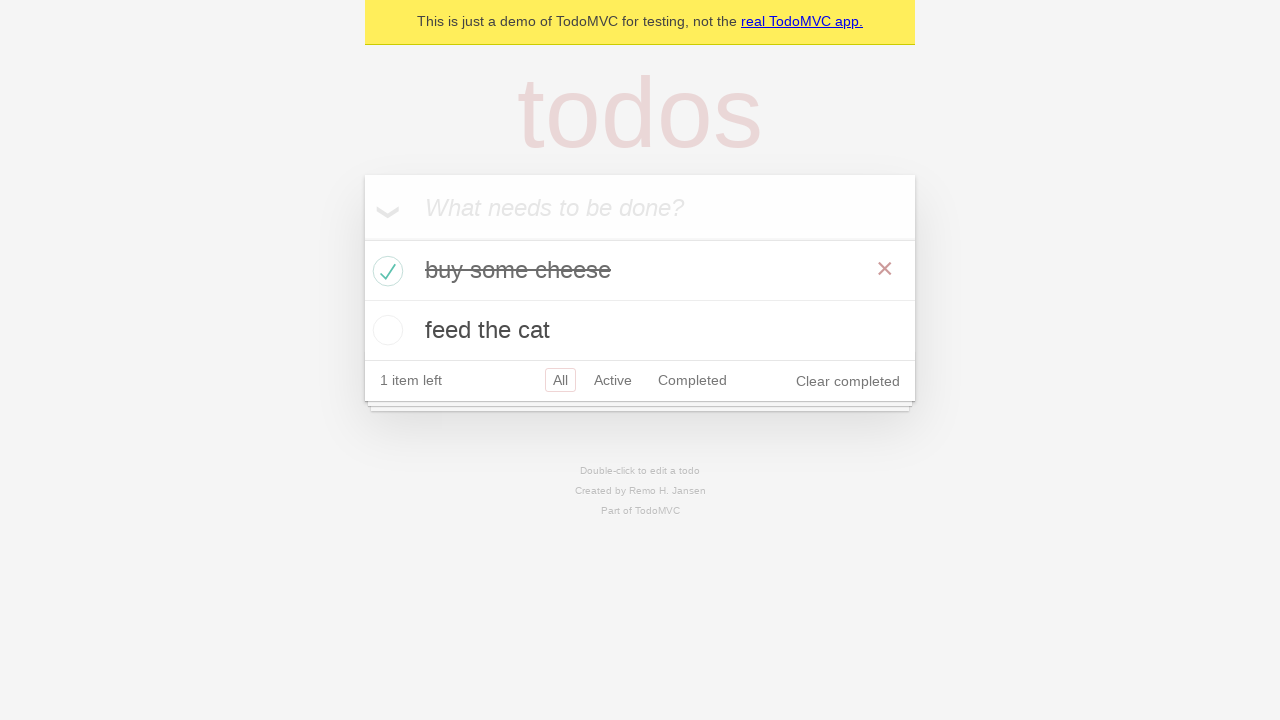

Reloaded the page
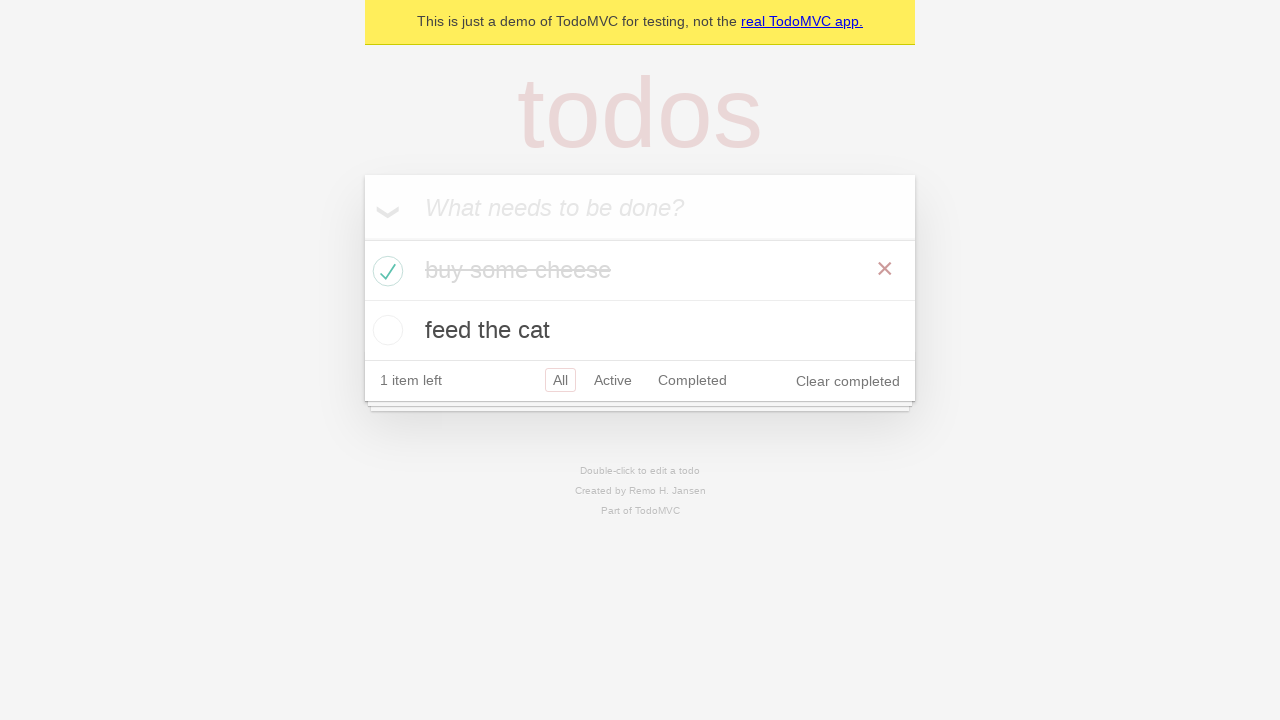

Waited for todo items to appear after reload - data persisted
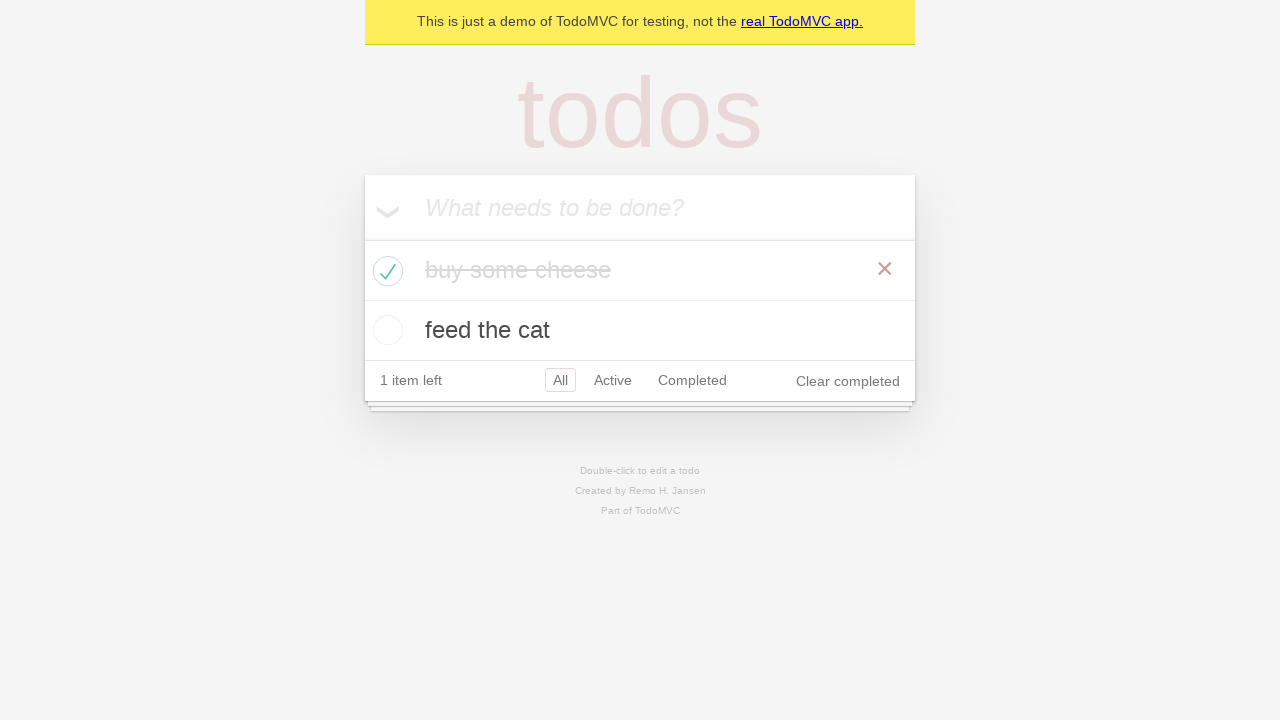

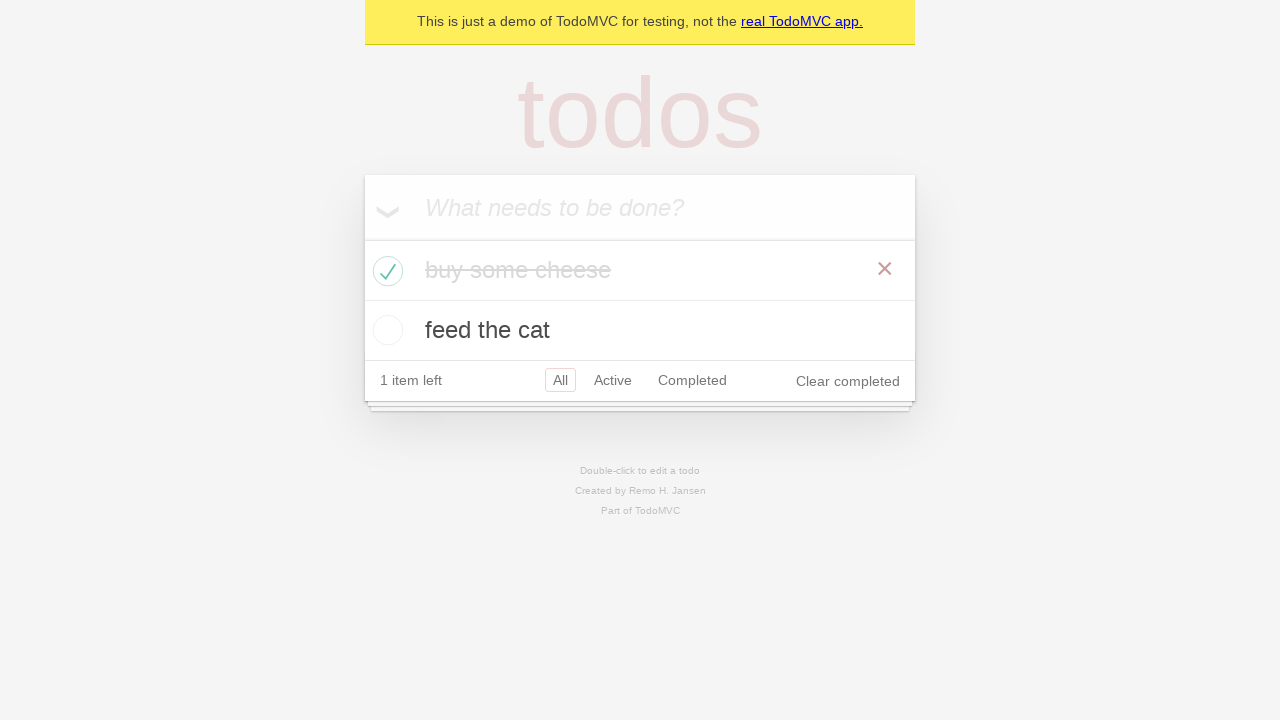